Scrolls to the bottom of the page and clicks on the Facebook social media icon

Starting URL: https://www.depurtat.ro/

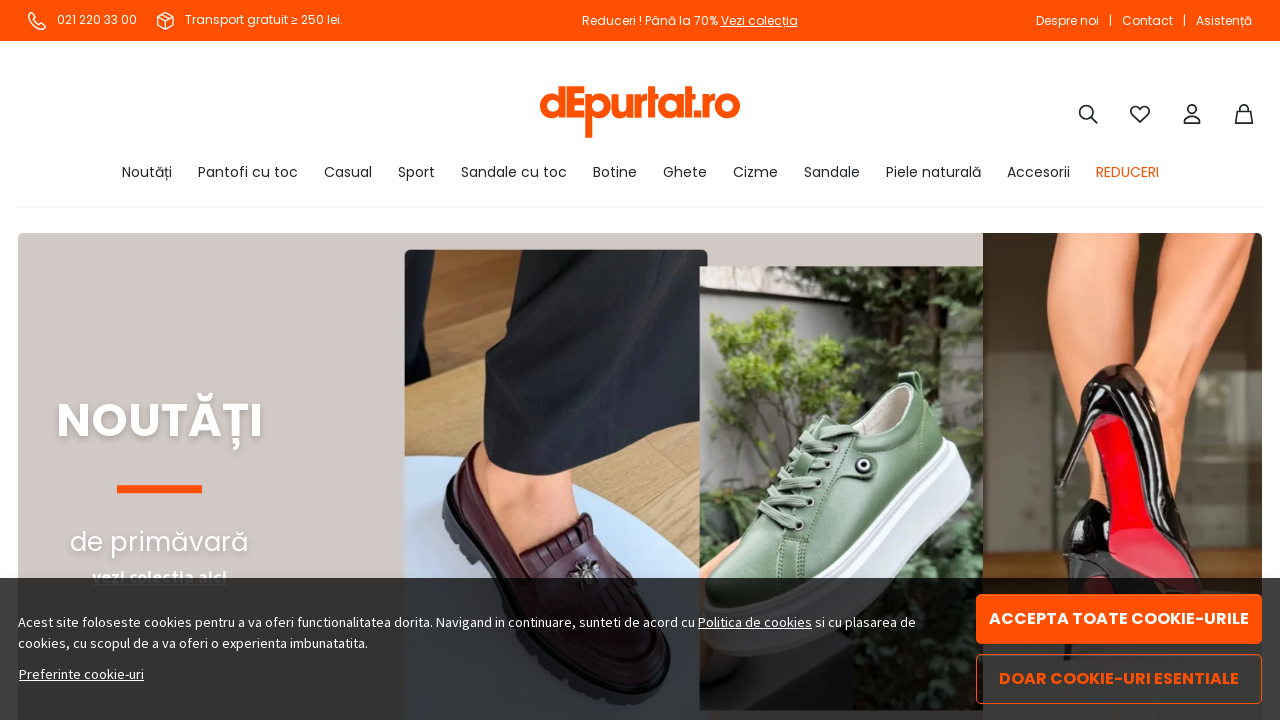

Scrolled to bottom of page to locate social media icons
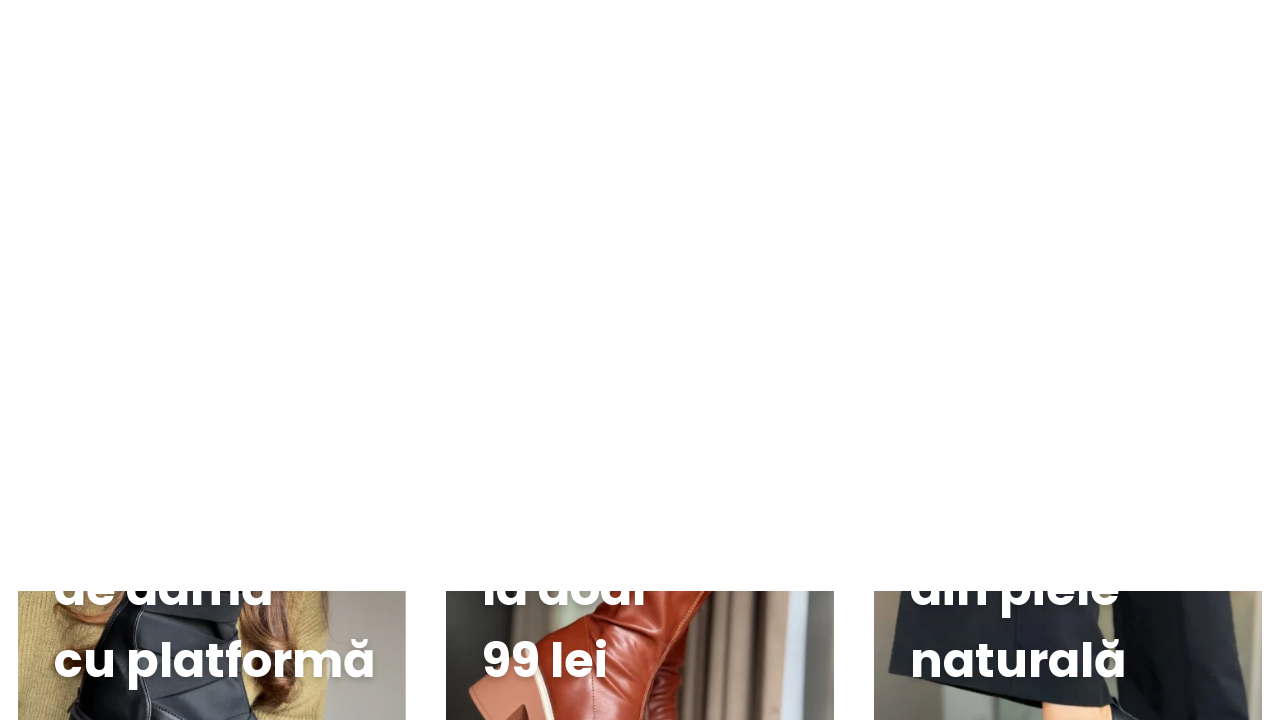

Waited for page to settle after scrolling
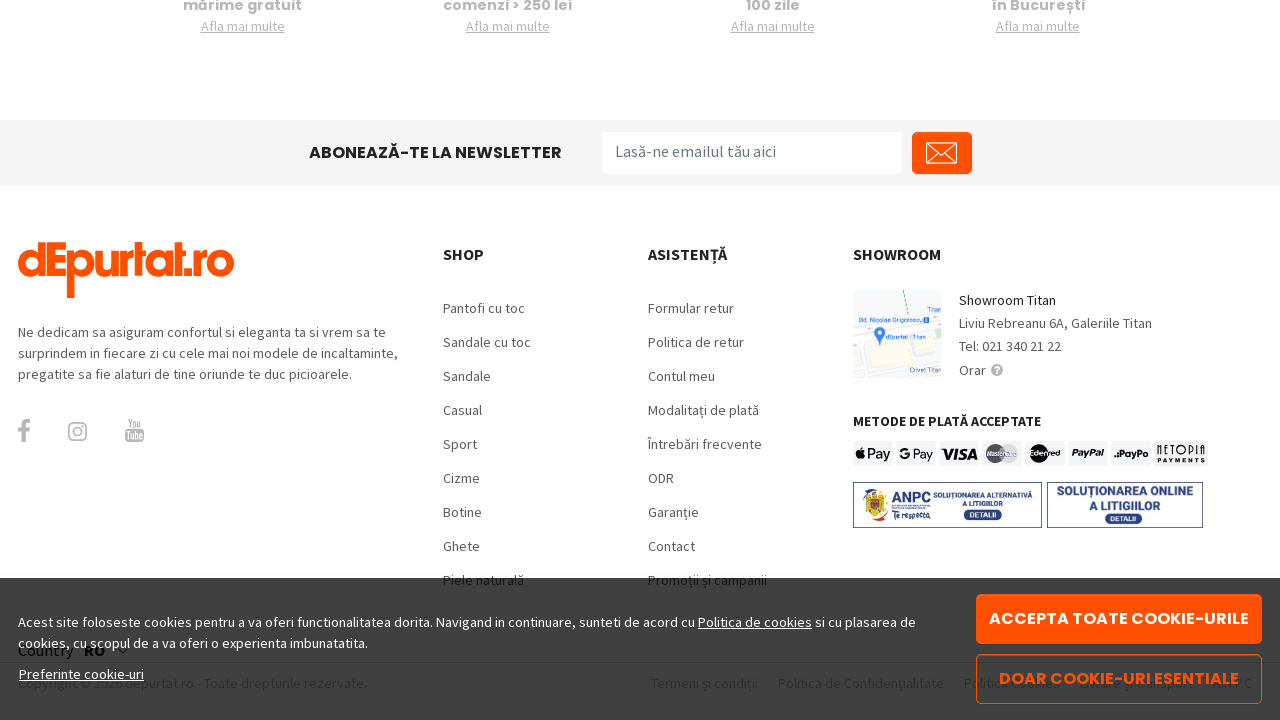

Clicked on Facebook social media icon at (43, 429) on a[href*='facebook']
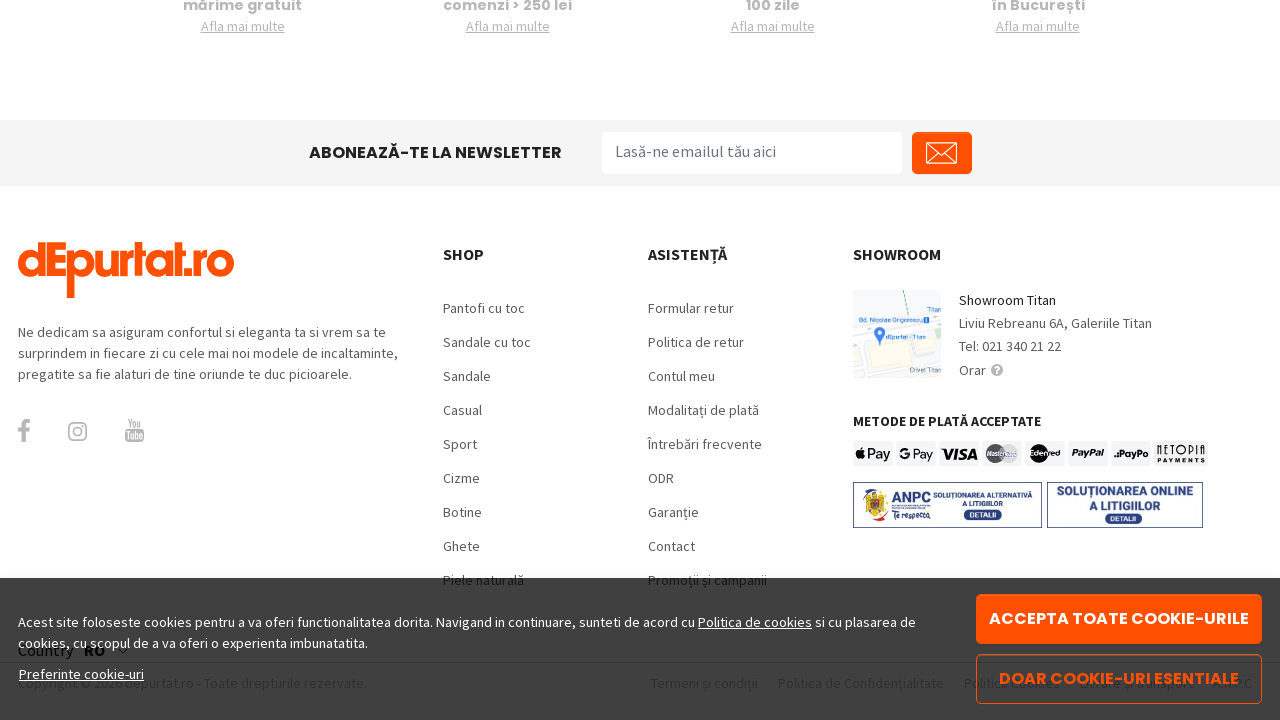

Waited for page to load after clicking Facebook icon
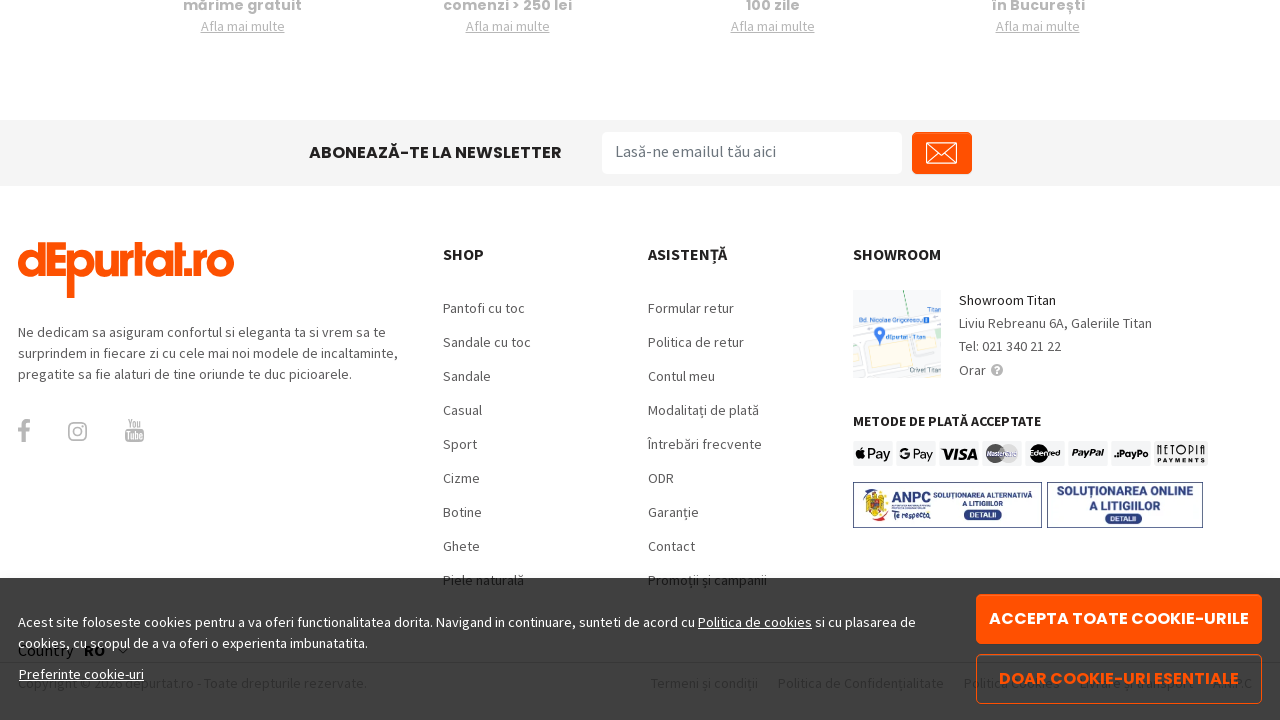

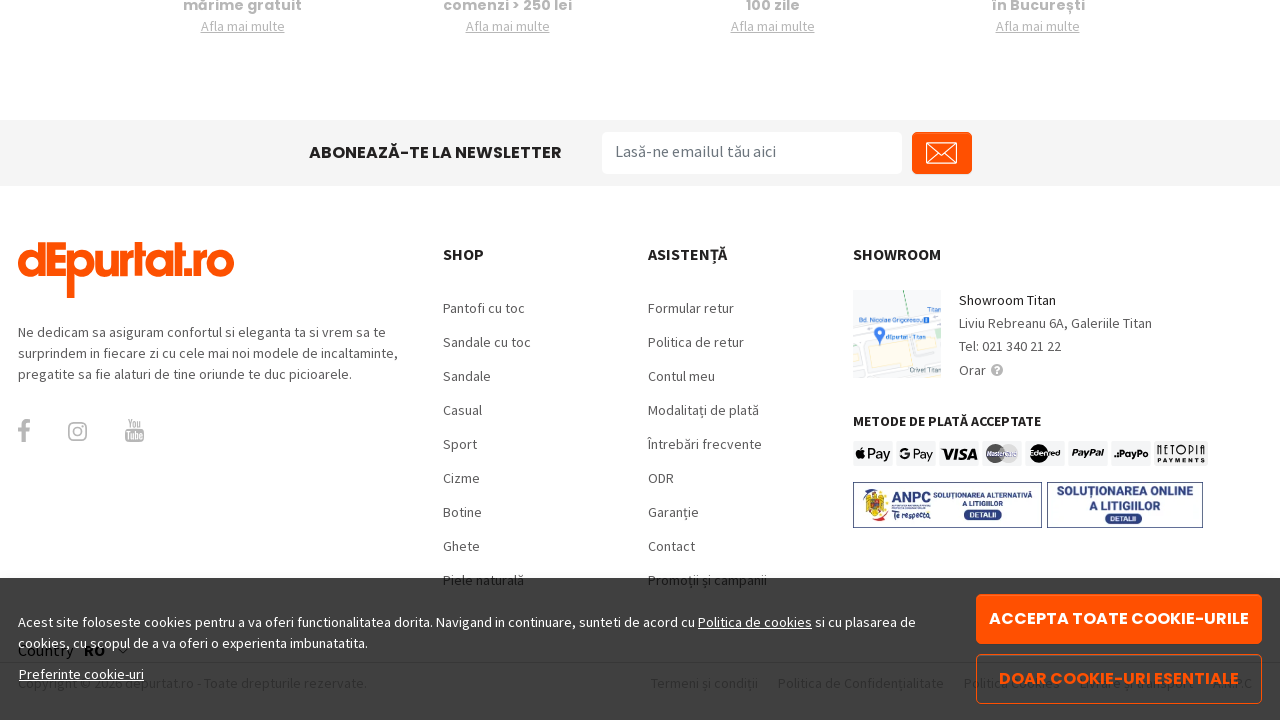